Tests iframe interaction by switching to an iframe, clearing and filling a text box inside it, then switching back to the parent frame

Starting URL: http://the-internet.herokuapp.com/iframe

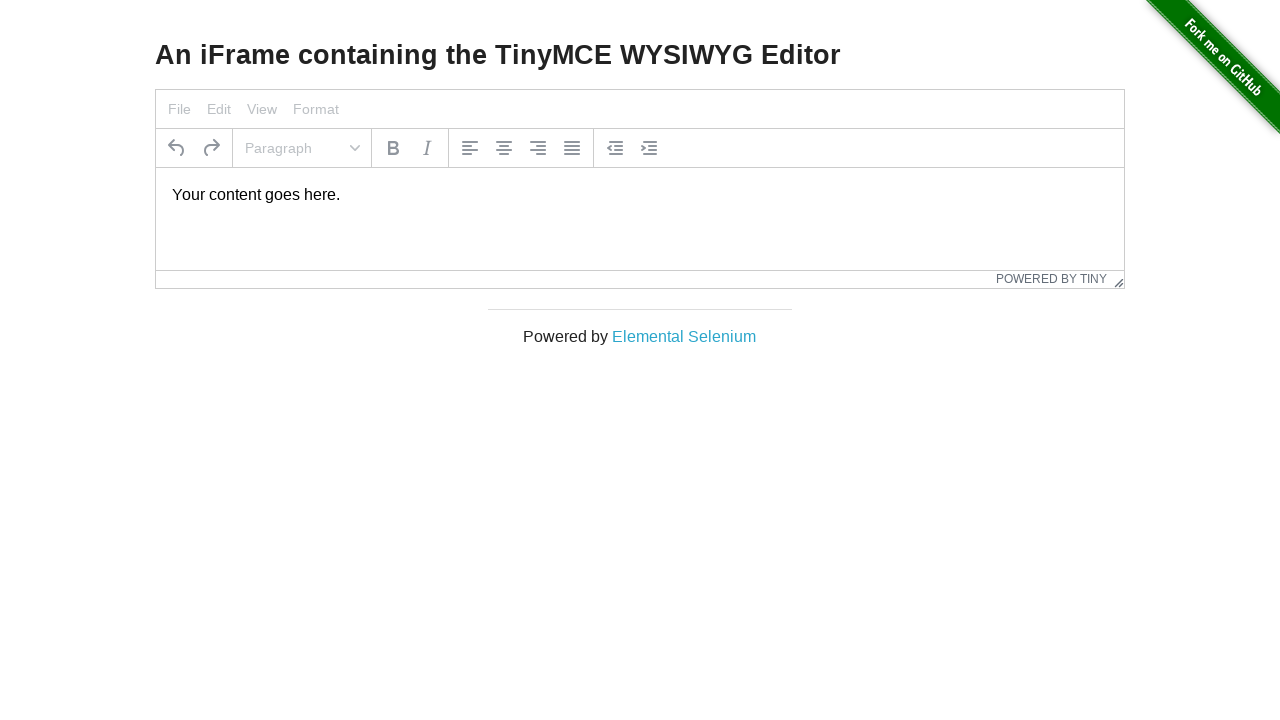

Verified heading text contains 'Editor'
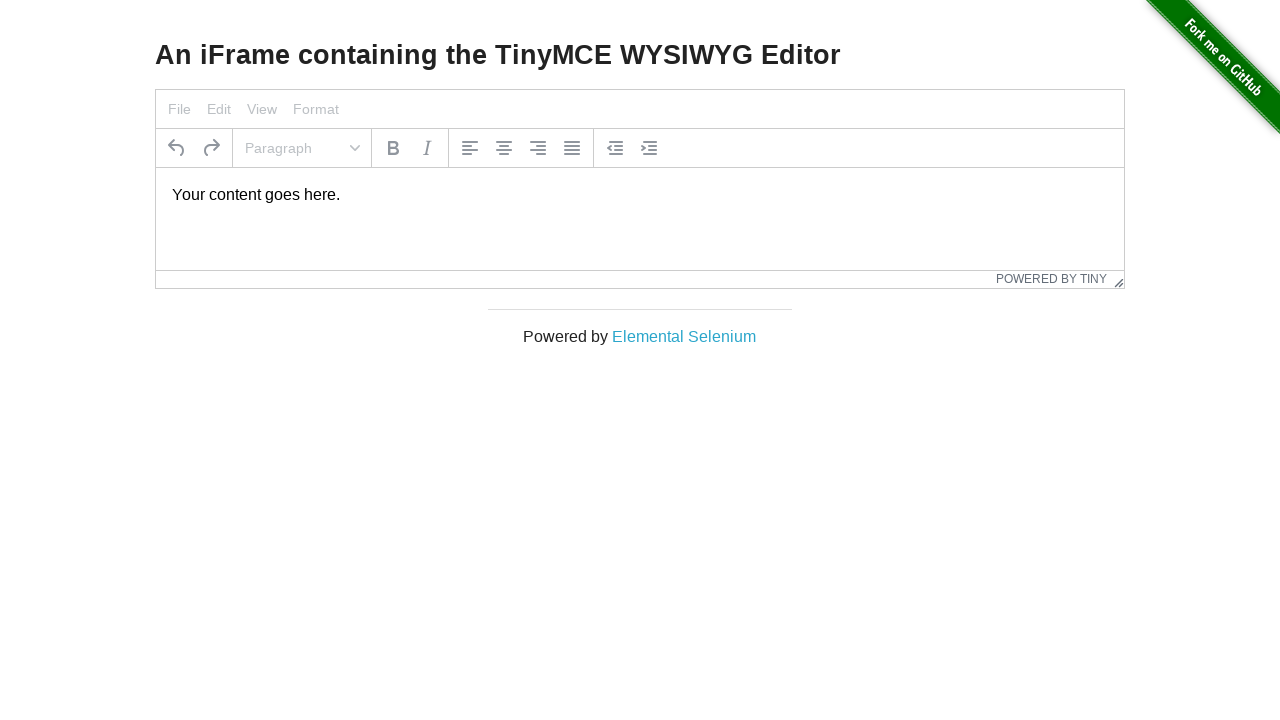

Located iframe element with ID 'mce_0_ifr'
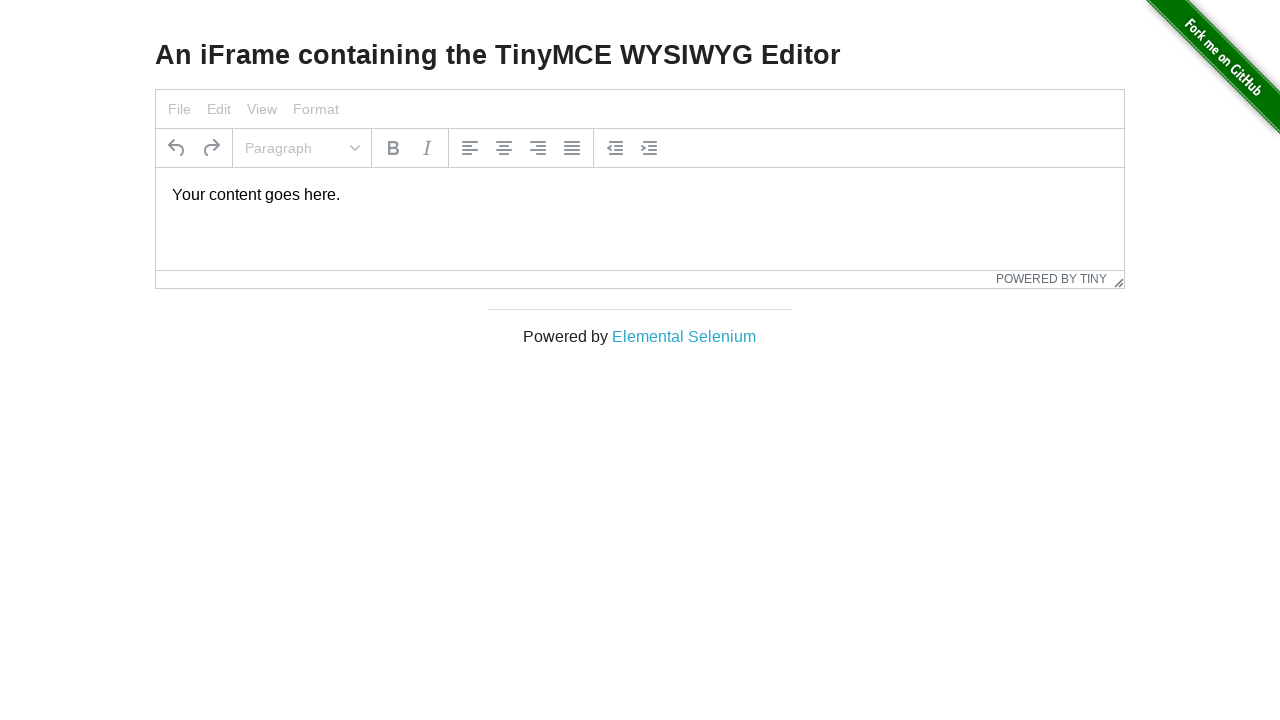

Located text box element inside iframe
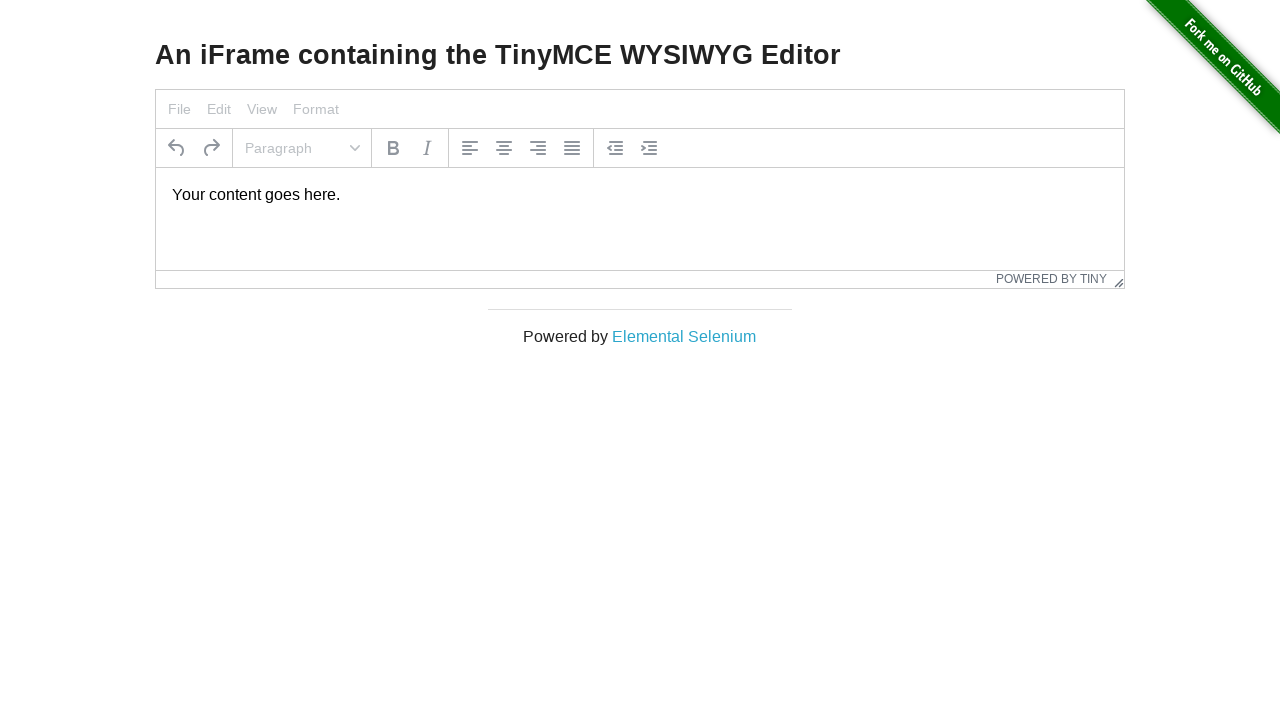

Clicked on text box inside iframe at (640, 195) on #mce_0_ifr >> internal:control=enter-frame >> xpath=//p
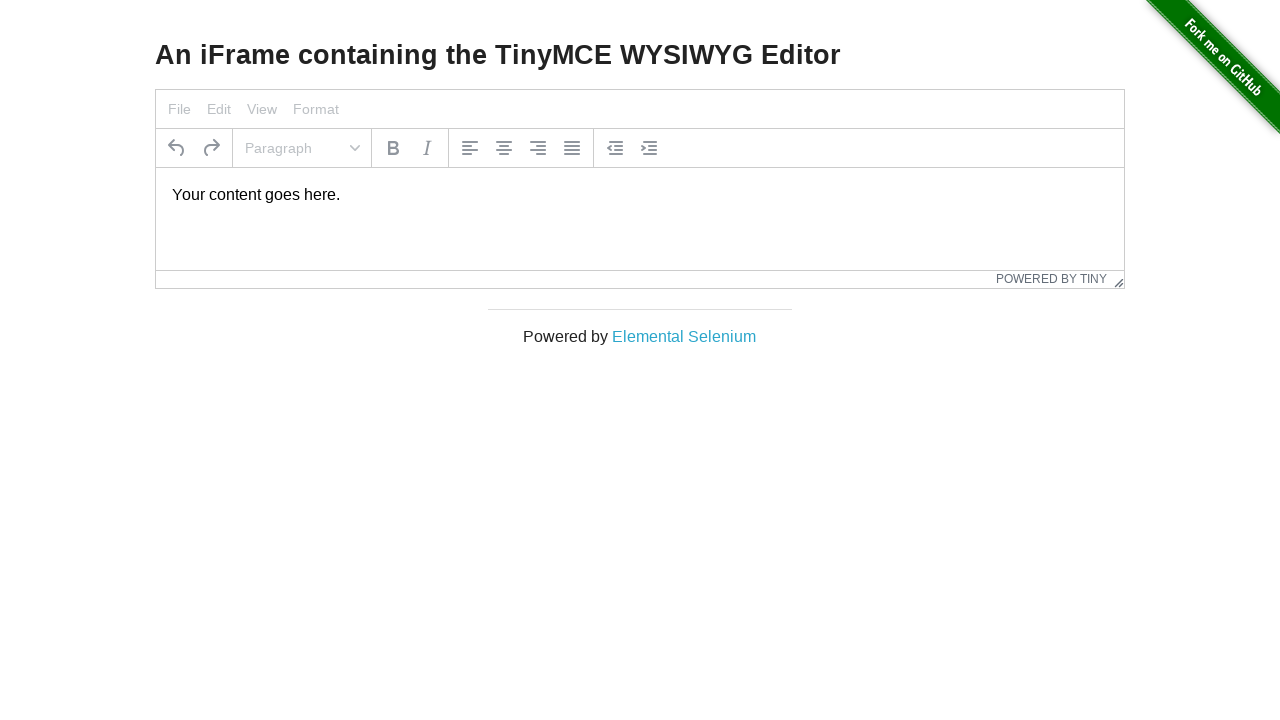

Selected all text in iframe text box using Ctrl+A on #mce_0_ifr >> internal:control=enter-frame >> xpath=//p
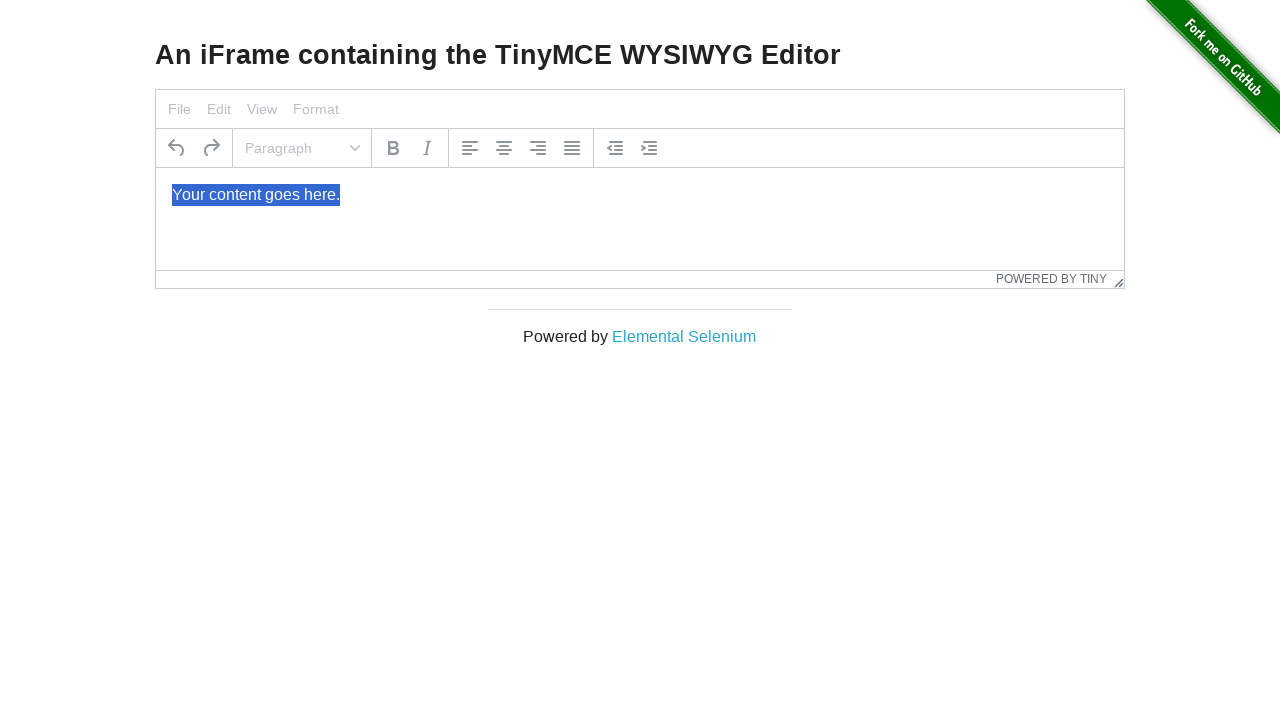

Typed new text into iframe text box: 'This text box is inside the iframe' on #mce_0_ifr >> internal:control=enter-frame >> xpath=//p
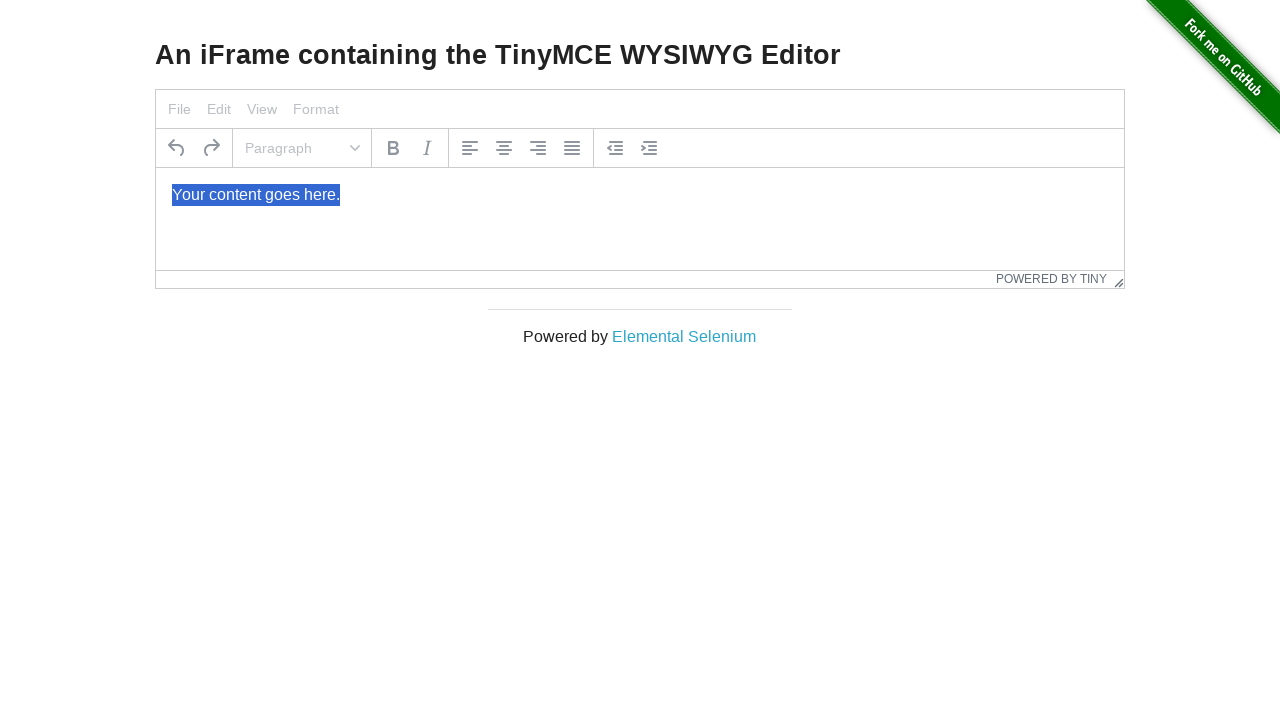

Verified 'Elemental Selenium' text is visible outside iframe (switched back to parent frame)
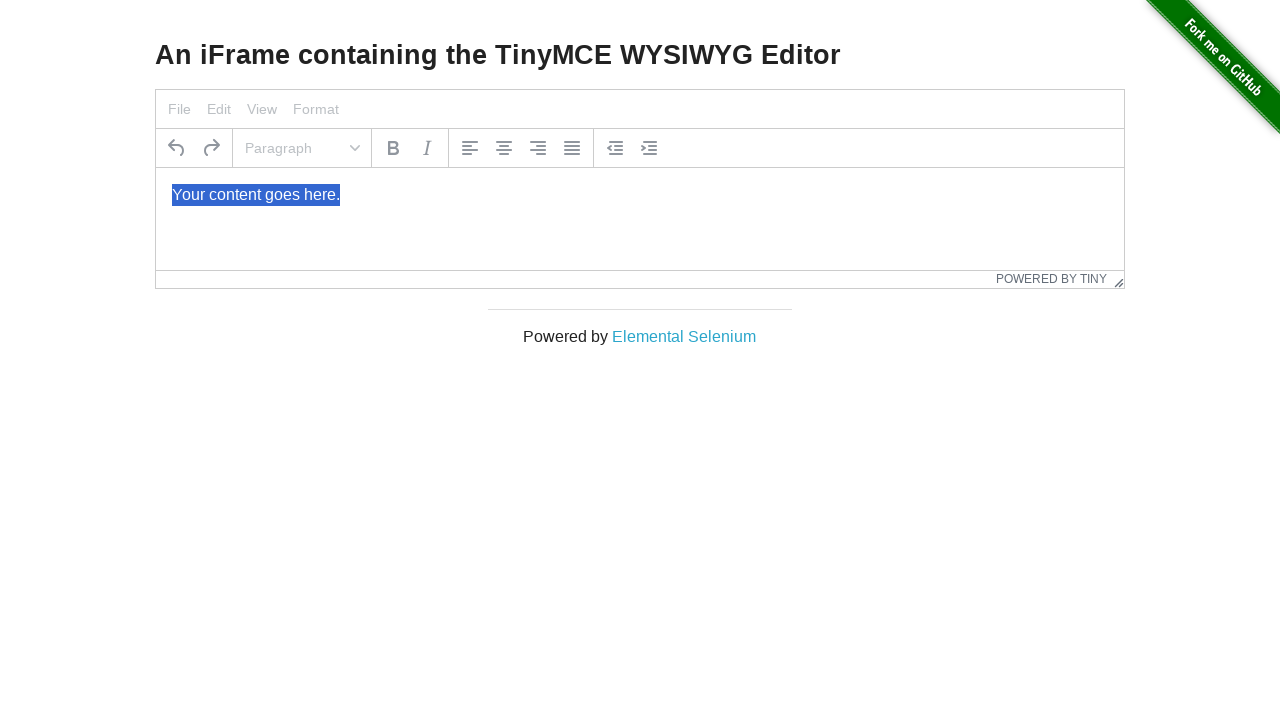

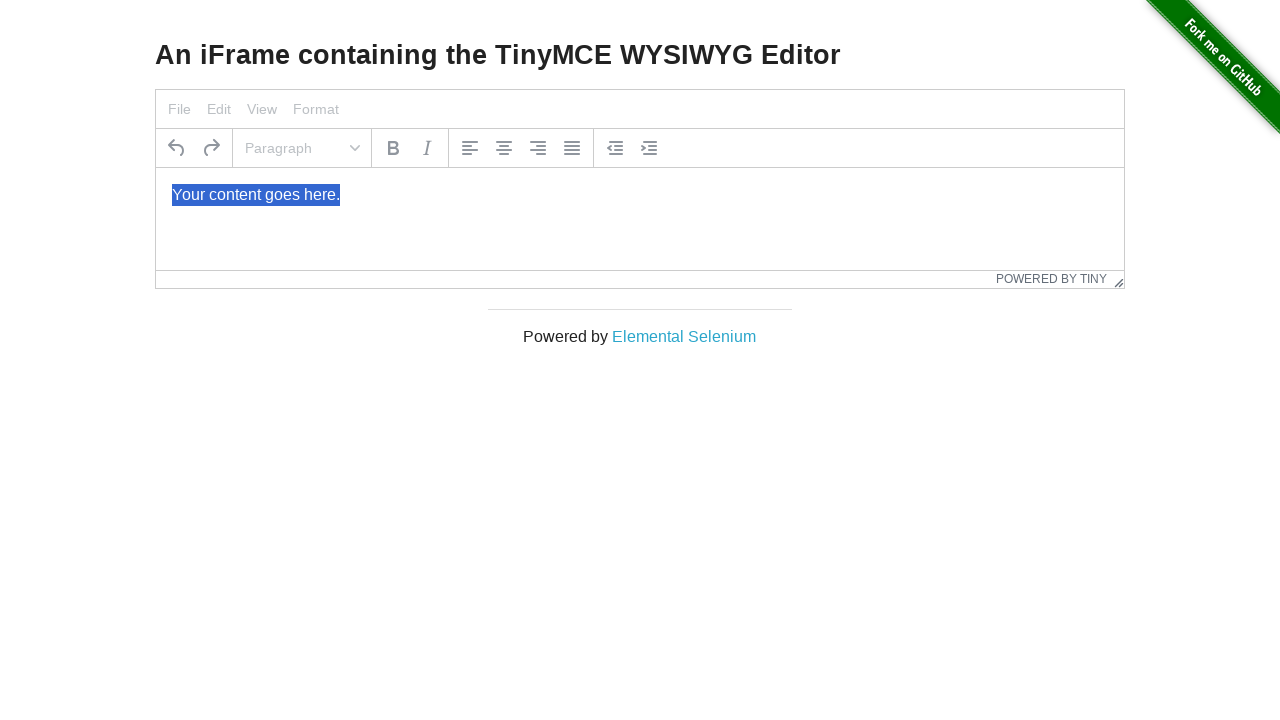